Tests form interaction and navigation by filling a name field, clicking shop button using JavaScript executor, and scrolling to page bottom

Starting URL: https://rahulshettyacademy.com/angularpractice/

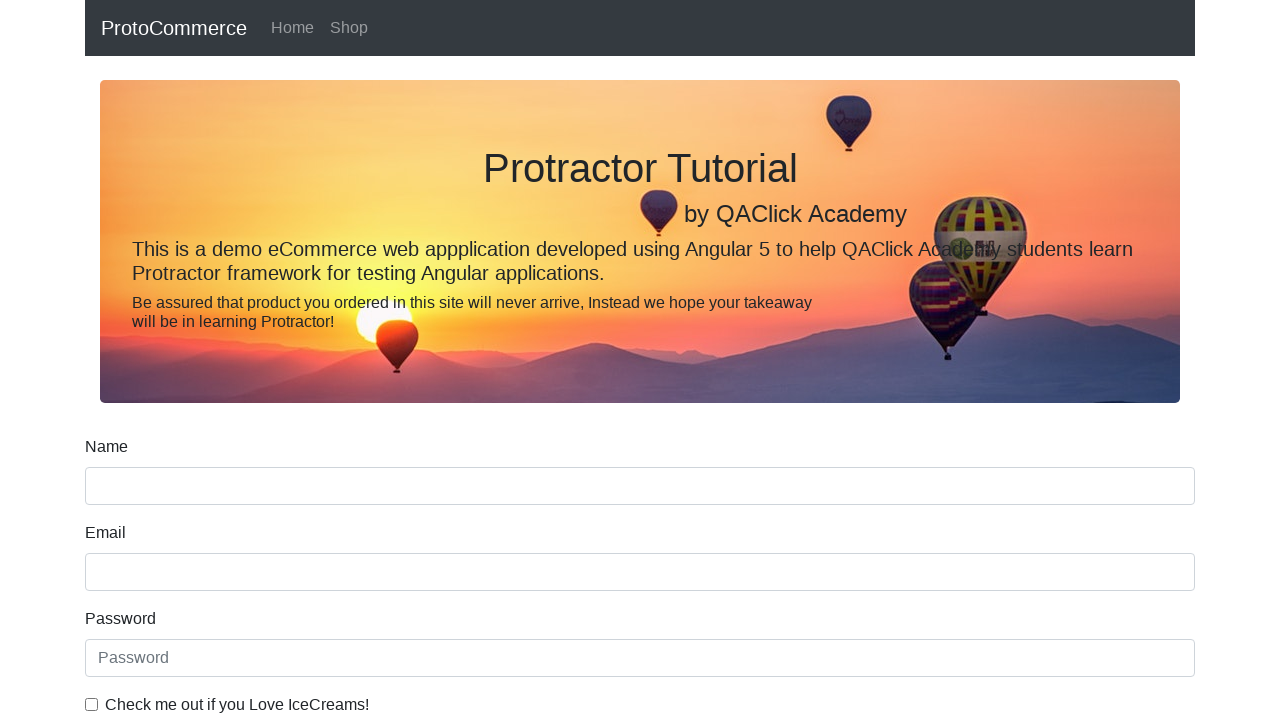

Filled name field with 'hello' on input[name='name']
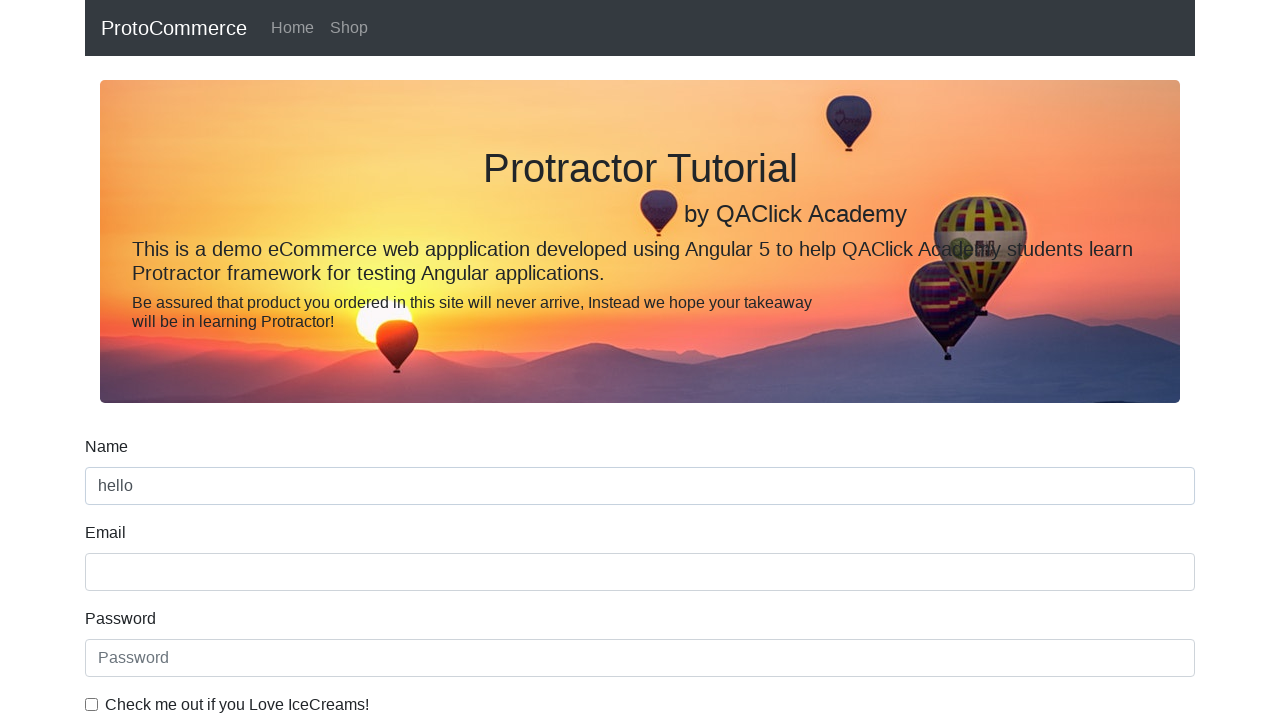

Retrieved name field value using JavaScript: hello
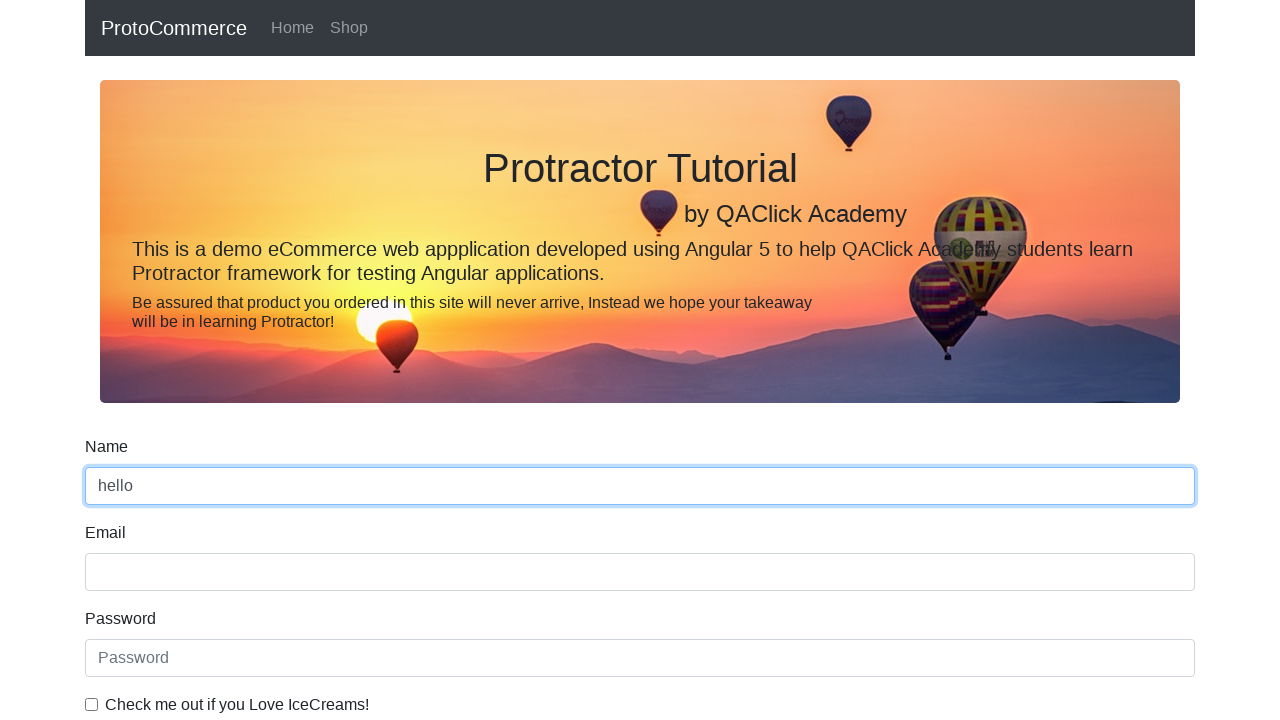

Clicked shop button using JavaScript executor
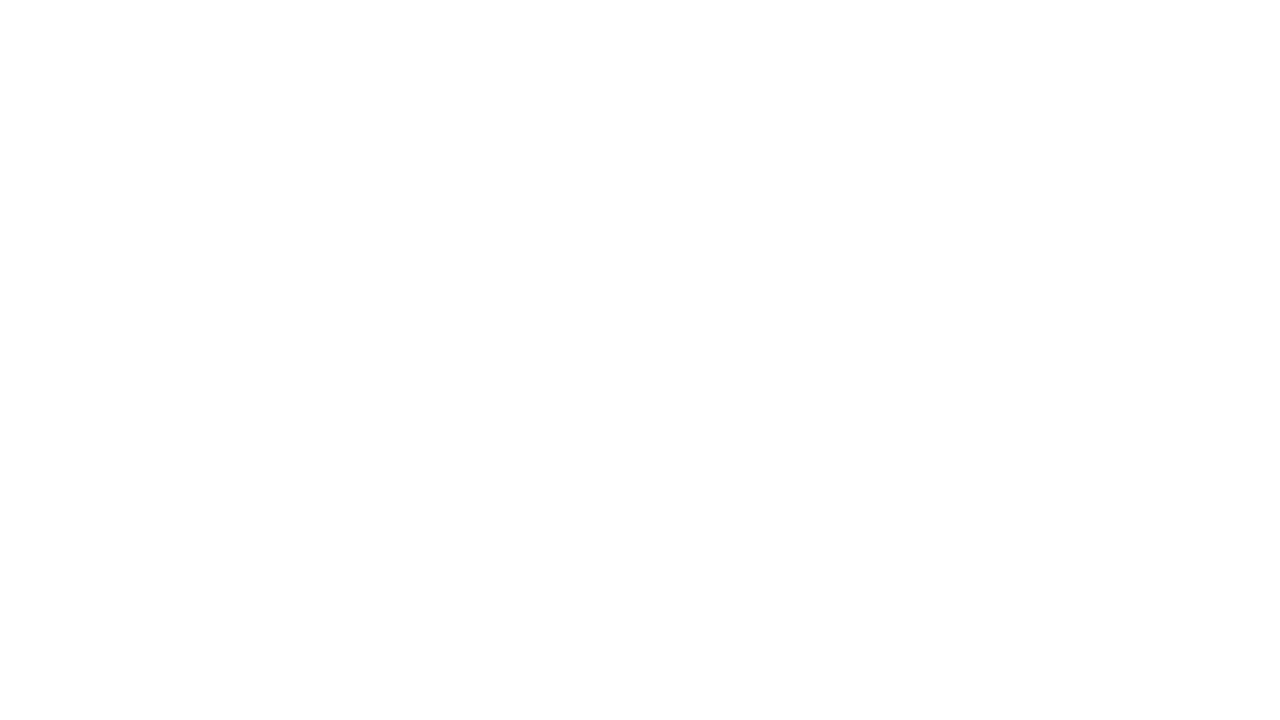

Scrolled to bottom of page
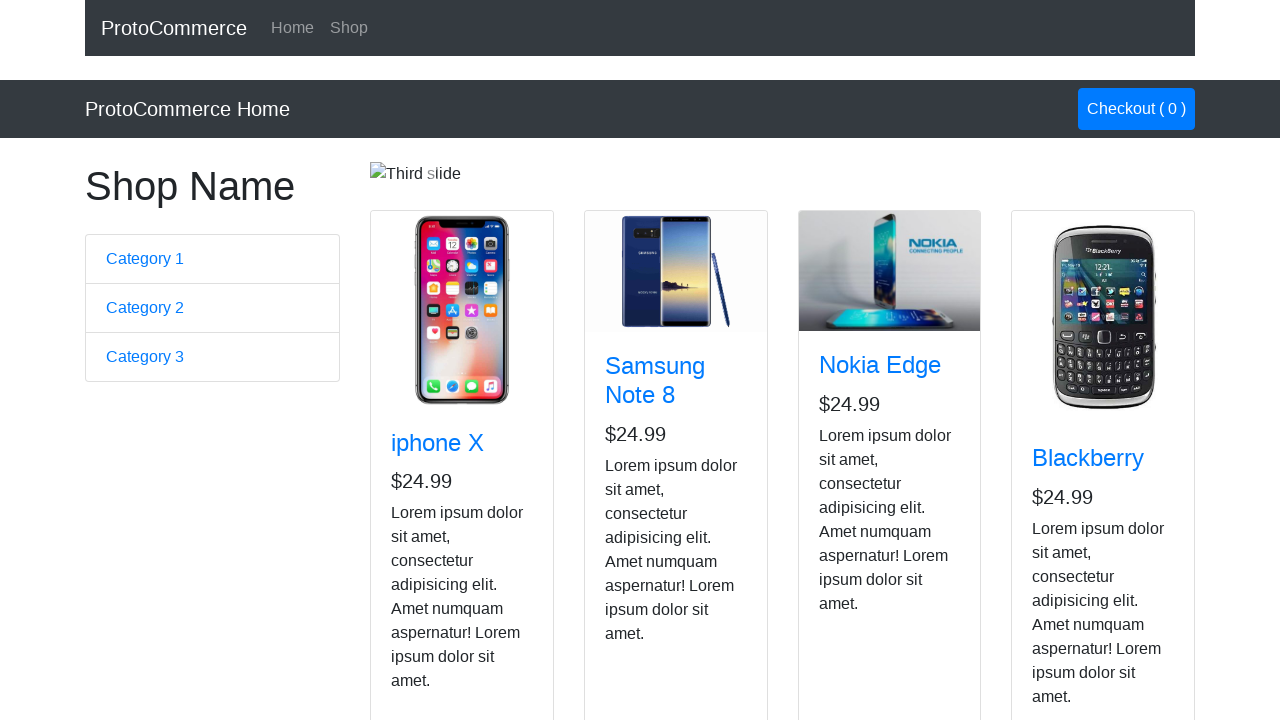

Waited 2000ms for page to settle after scroll
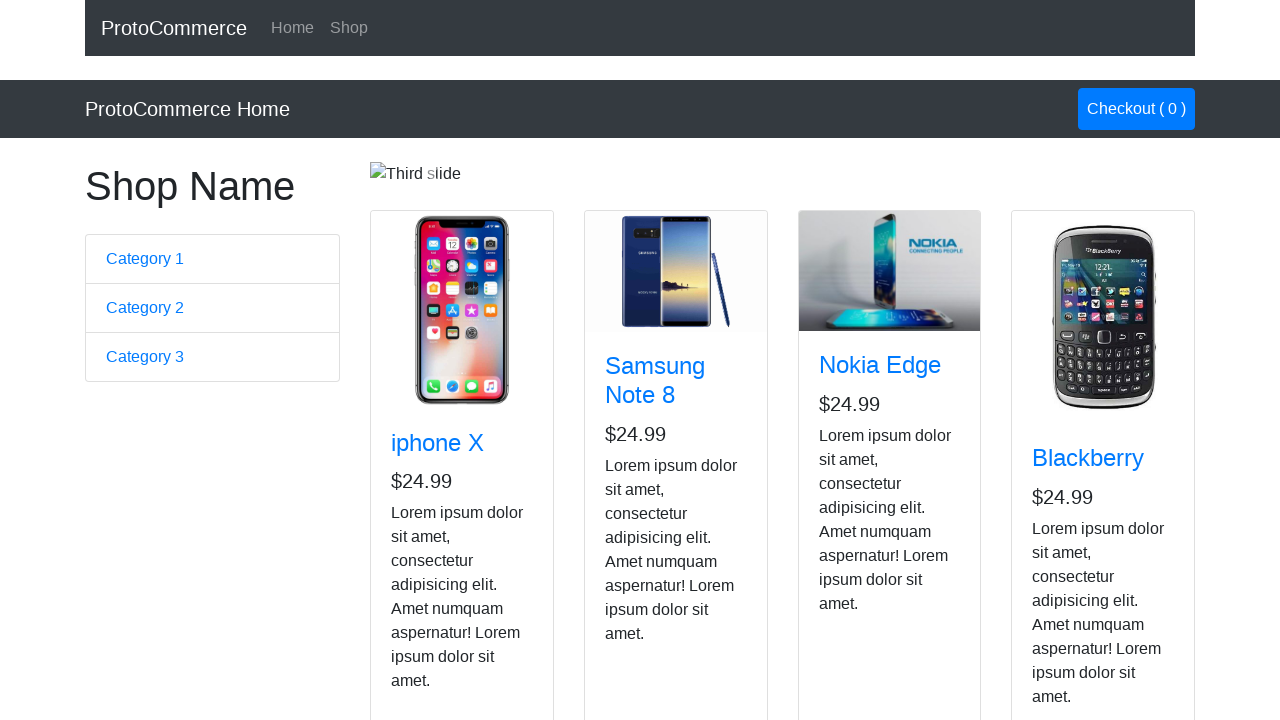

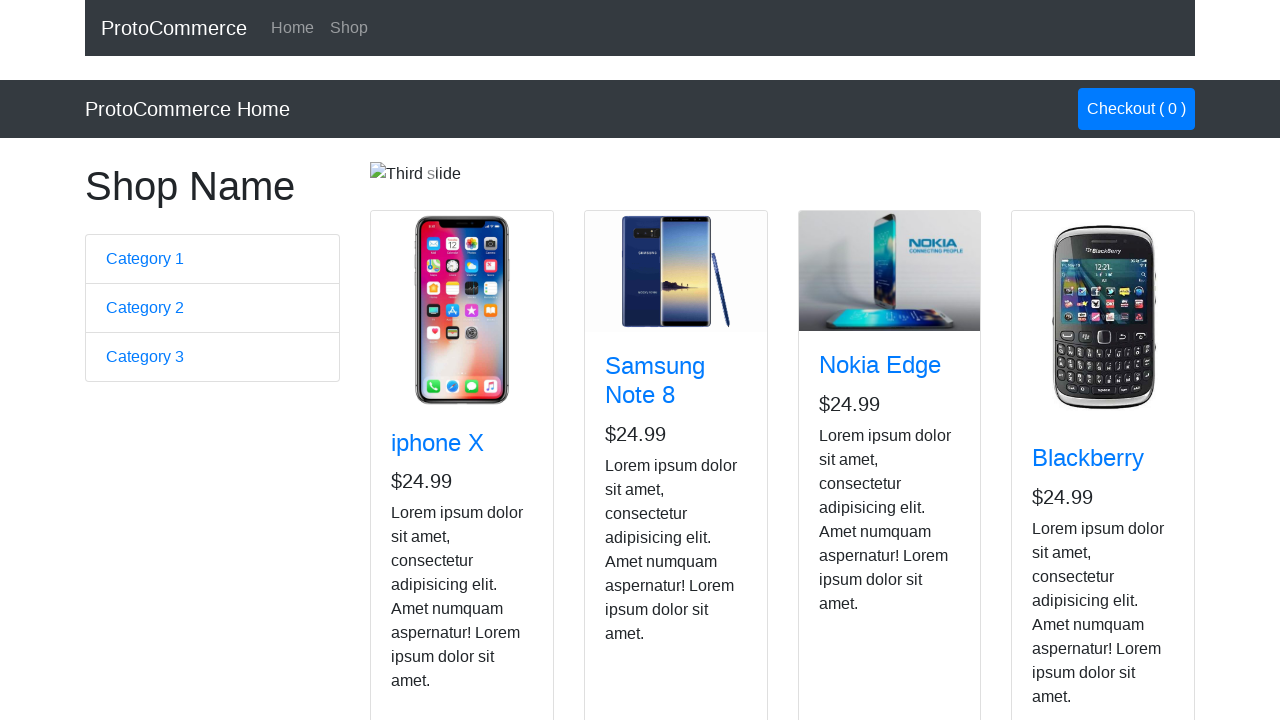